Tests submitting all text fields (full name, email, current address, permanent address) and verifies all outputs are displayed correctly

Starting URL: https://demoqa.com/text-box

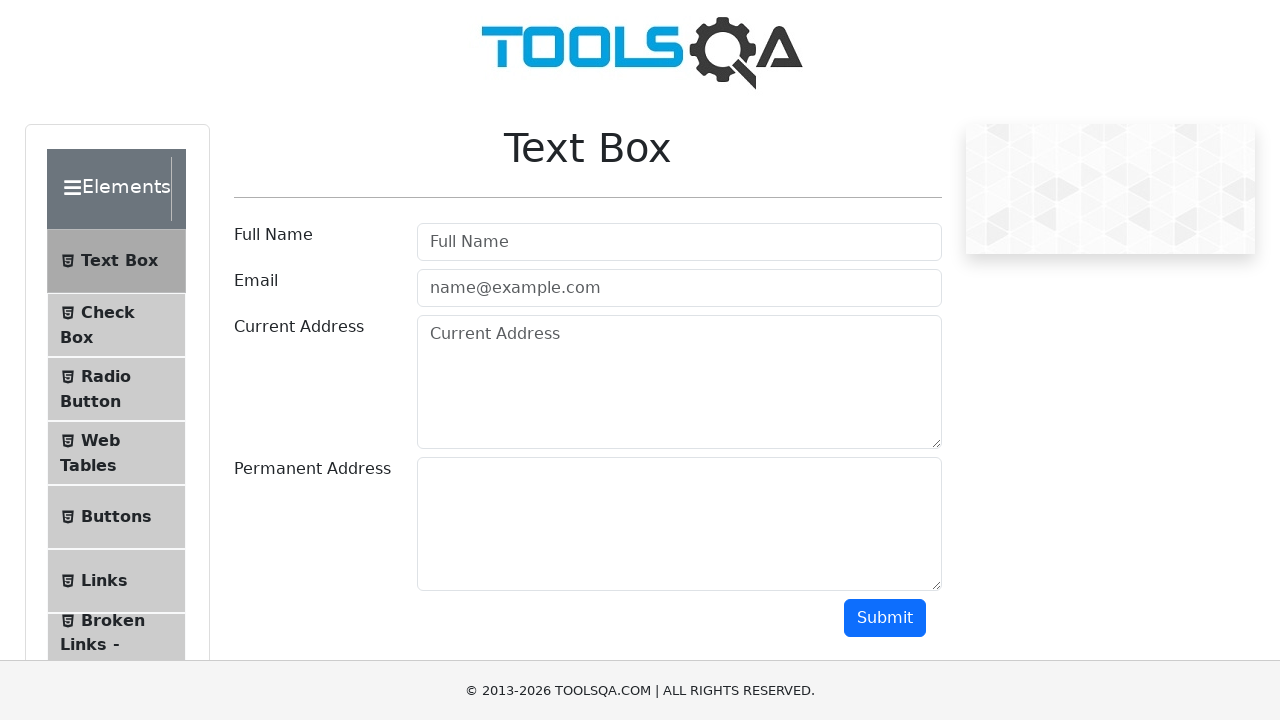

Filled full name field with 'Serhii Lapin' on #userName
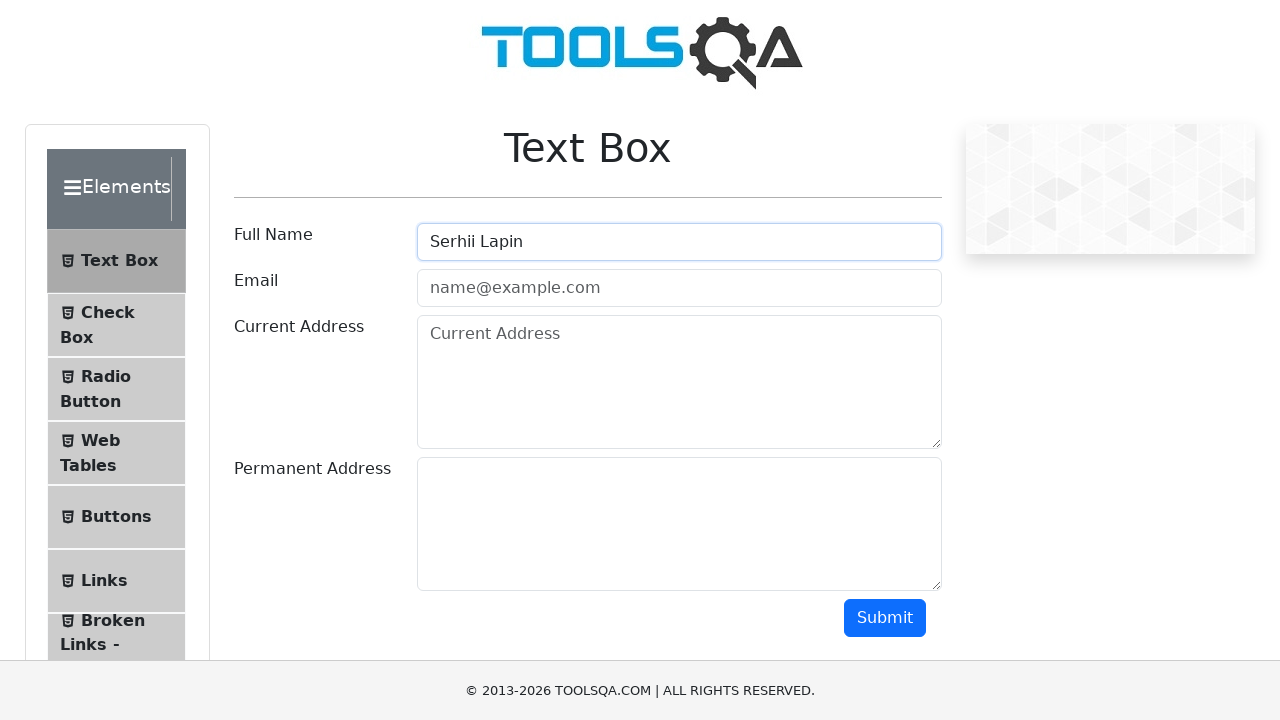

Filled email field with 'test@test.com' on #userEmail
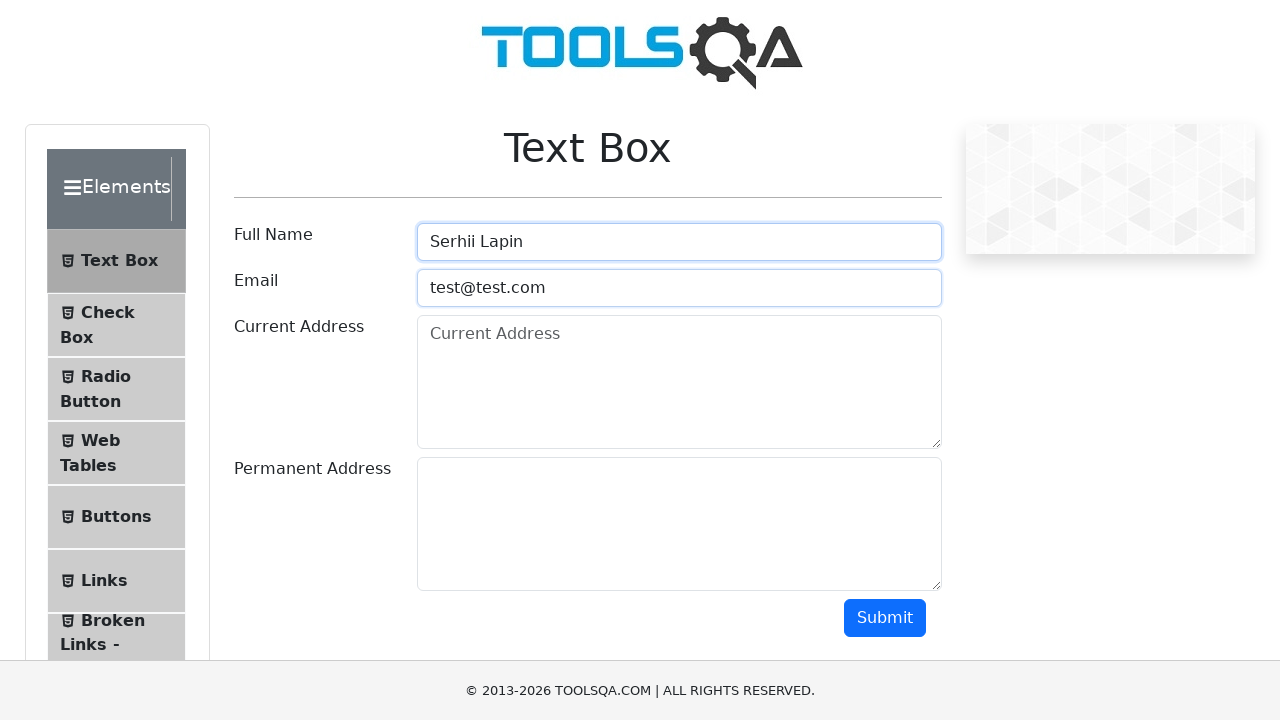

Filled current address field with 'Budapest, Viola 100, 777' on textarea#currentAddress
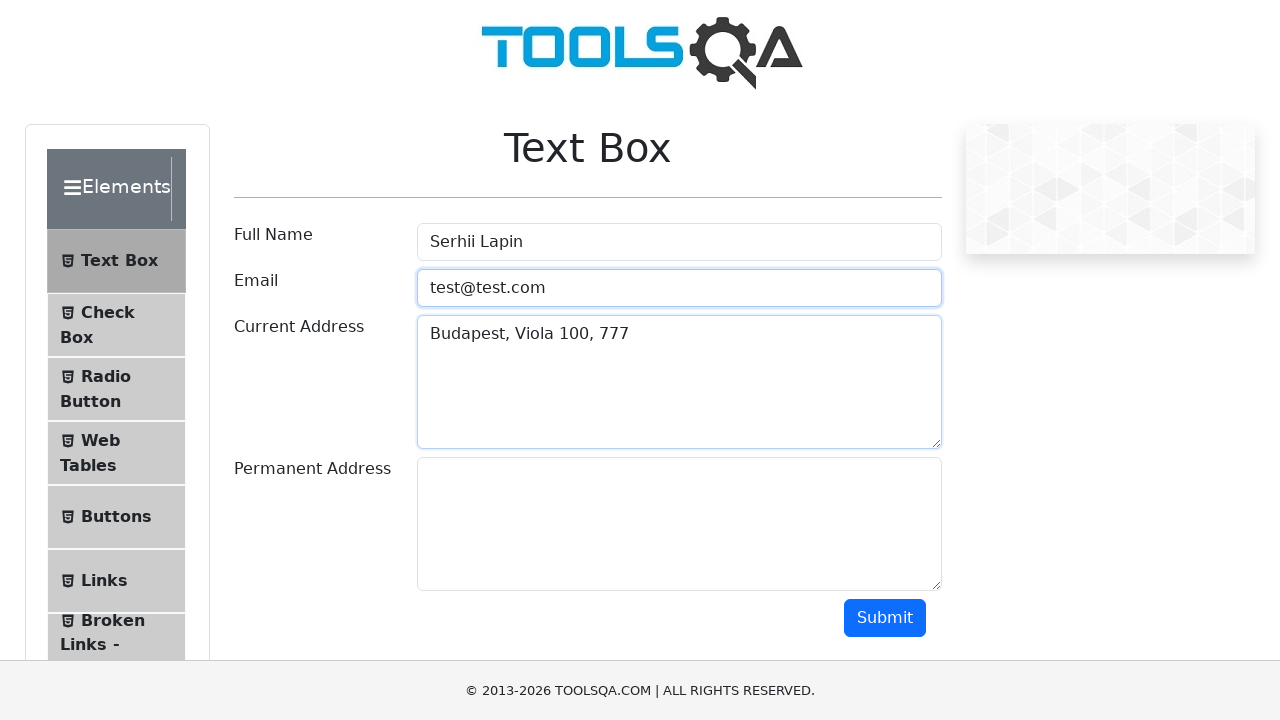

Filled permanent address field with 'Budapest, Viola 150, 1000' on textarea#permanentAddress
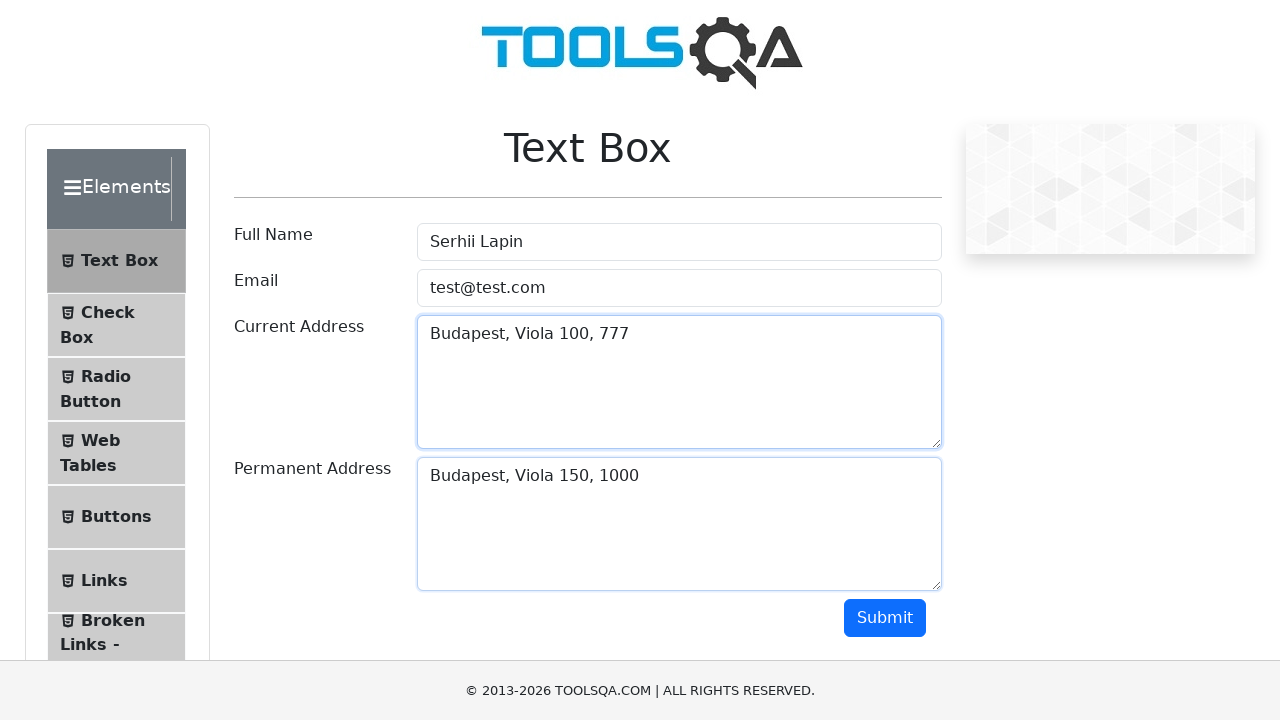

Scrolled submit button into view
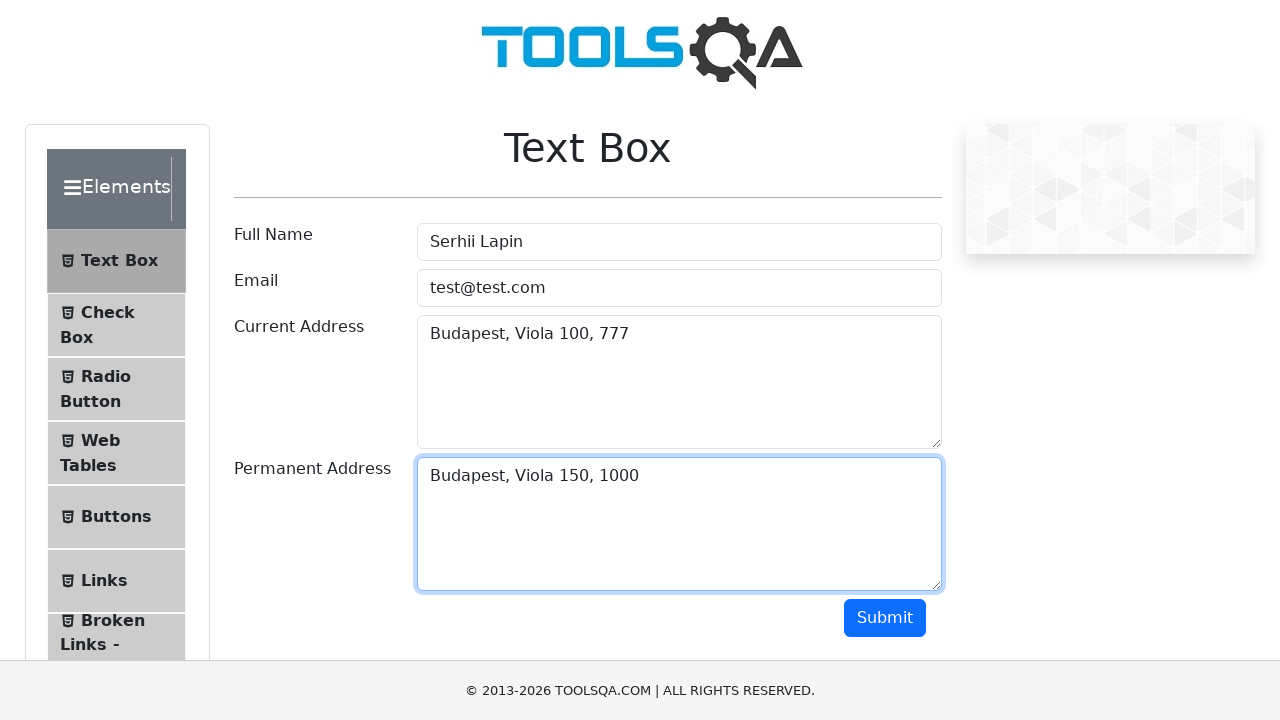

Clicked submit button at (885, 618) on #submit
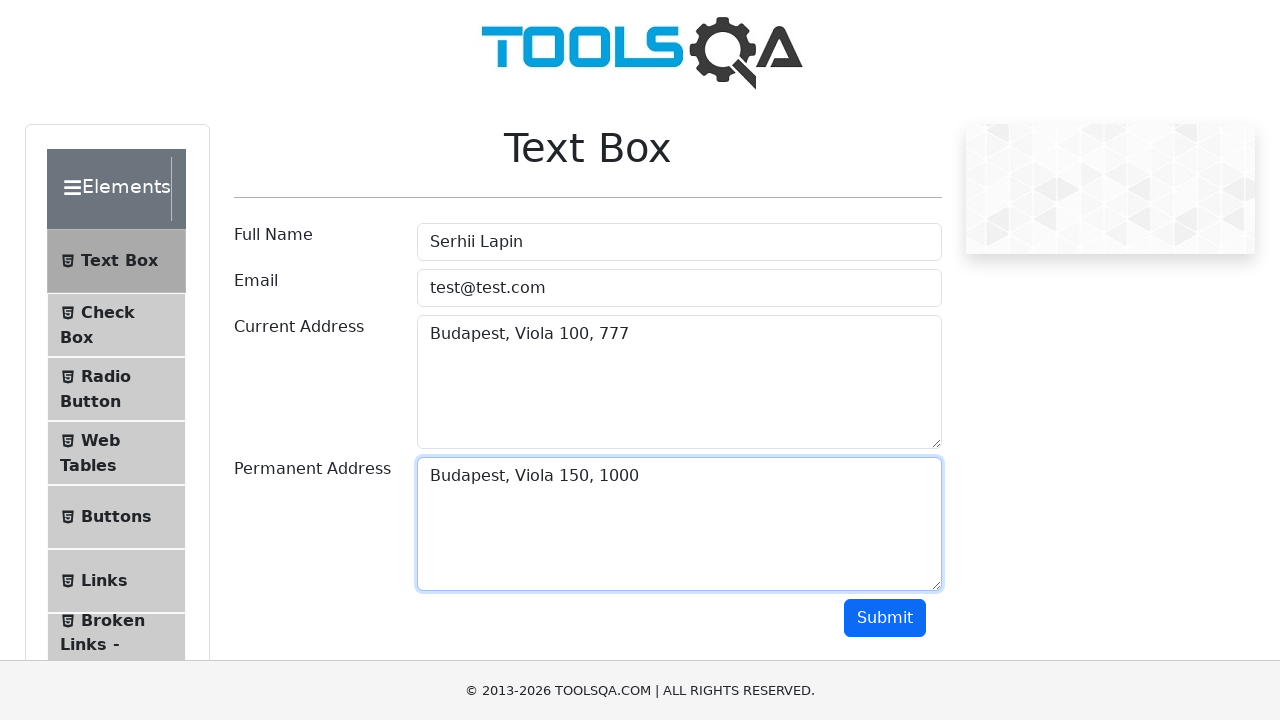

Verified full name output 'Serhii Lapin' is displayed
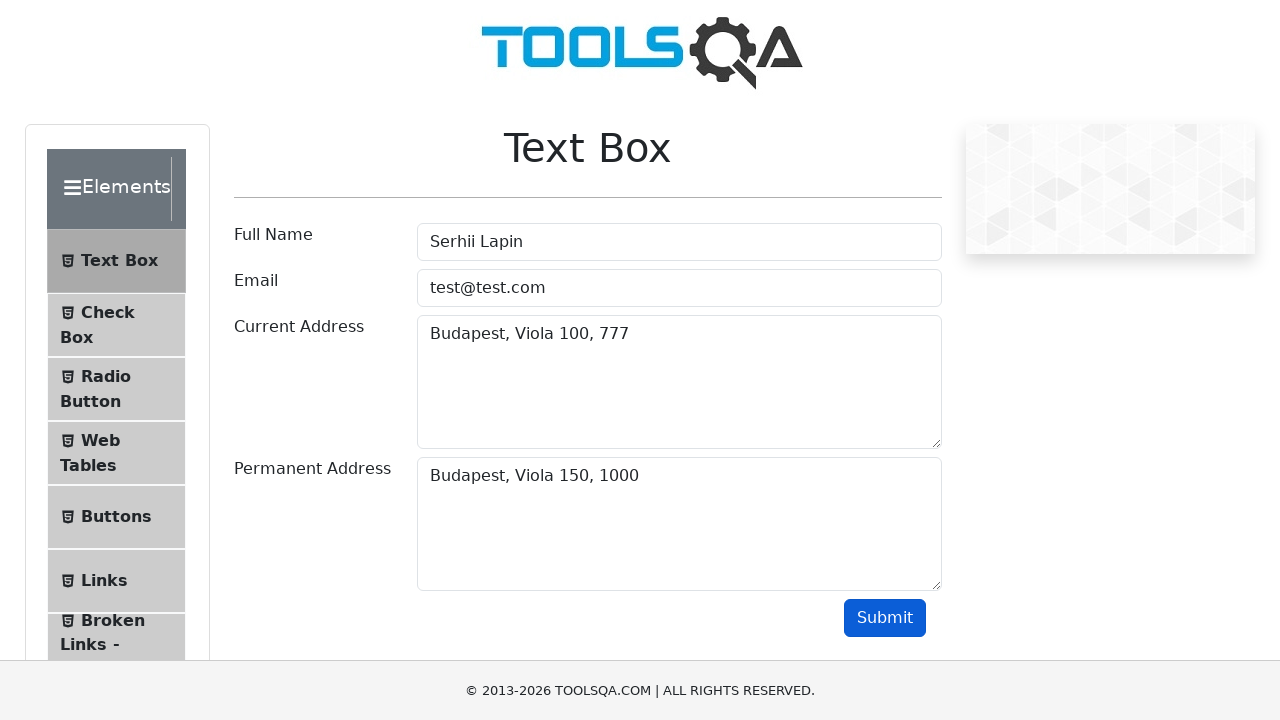

Verified email output 'test@test.com' is displayed
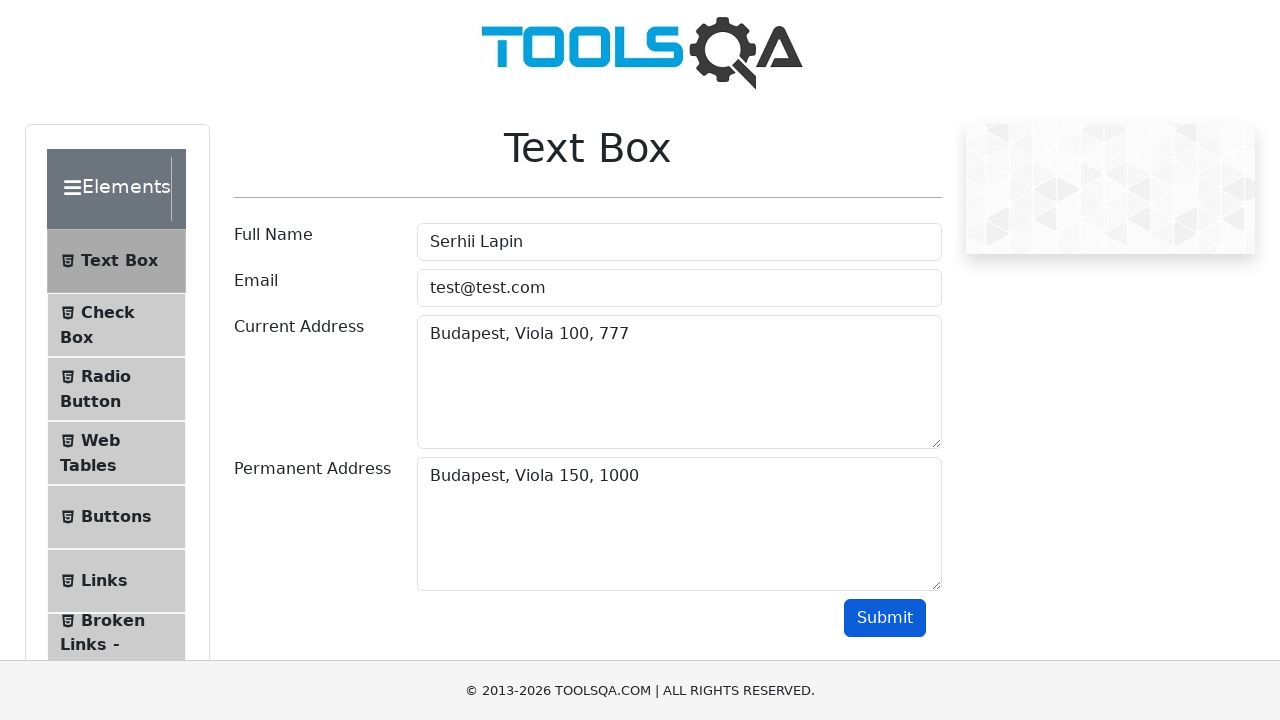

Verified current address output 'Budapest, Viola 100, 777' is displayed
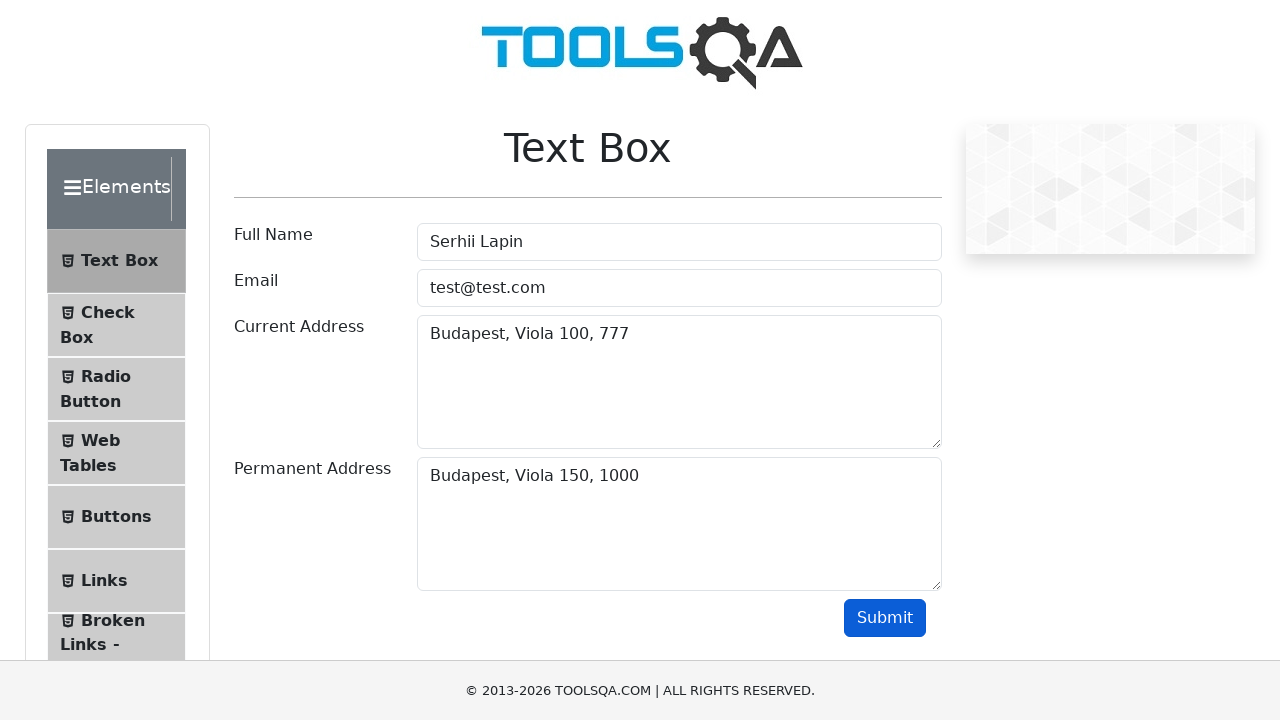

Verified permanent address output 'Budapest, Viola 150, 1000' is displayed
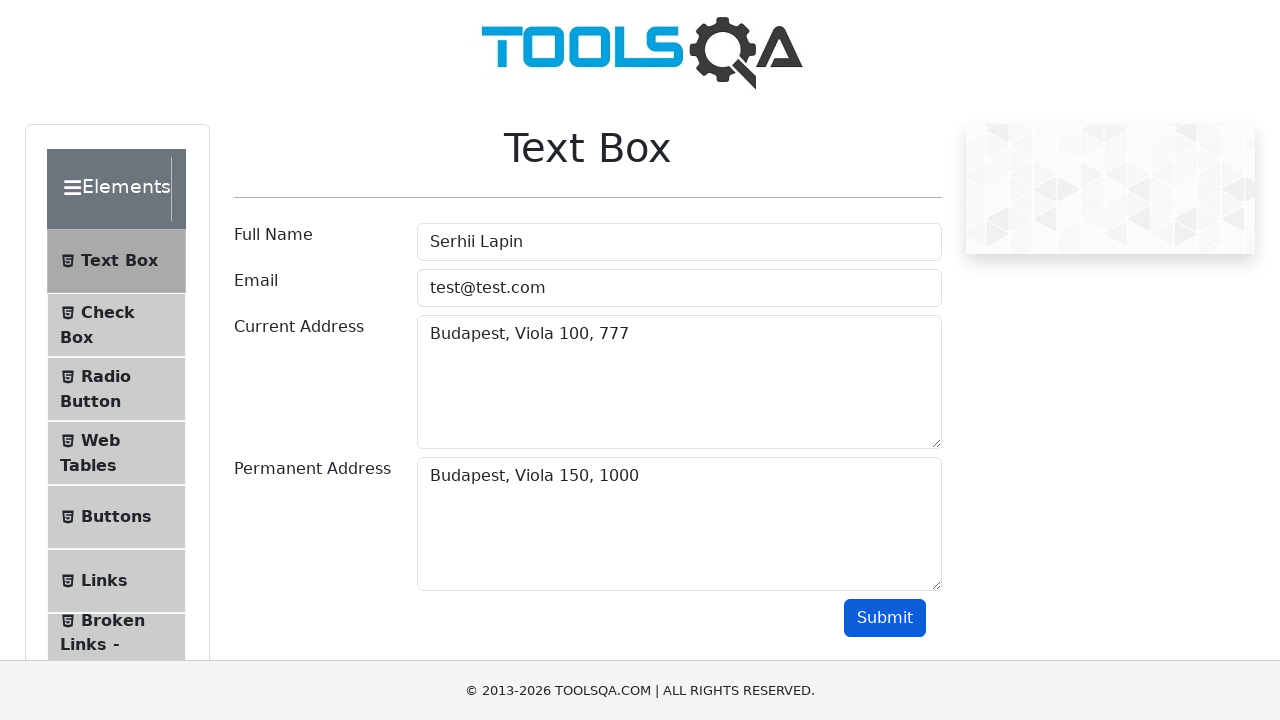

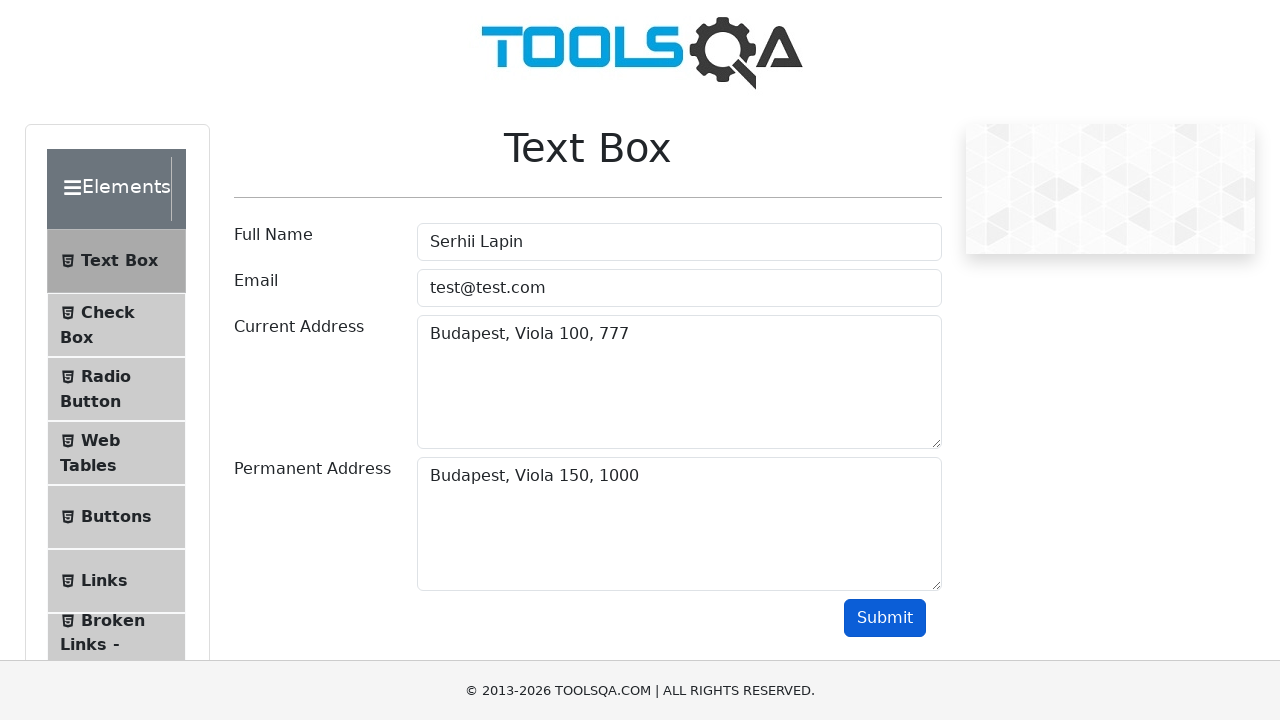